Tests clicking on the registration link in the footer

Starting URL: http://intershop5.skillbox.ru/

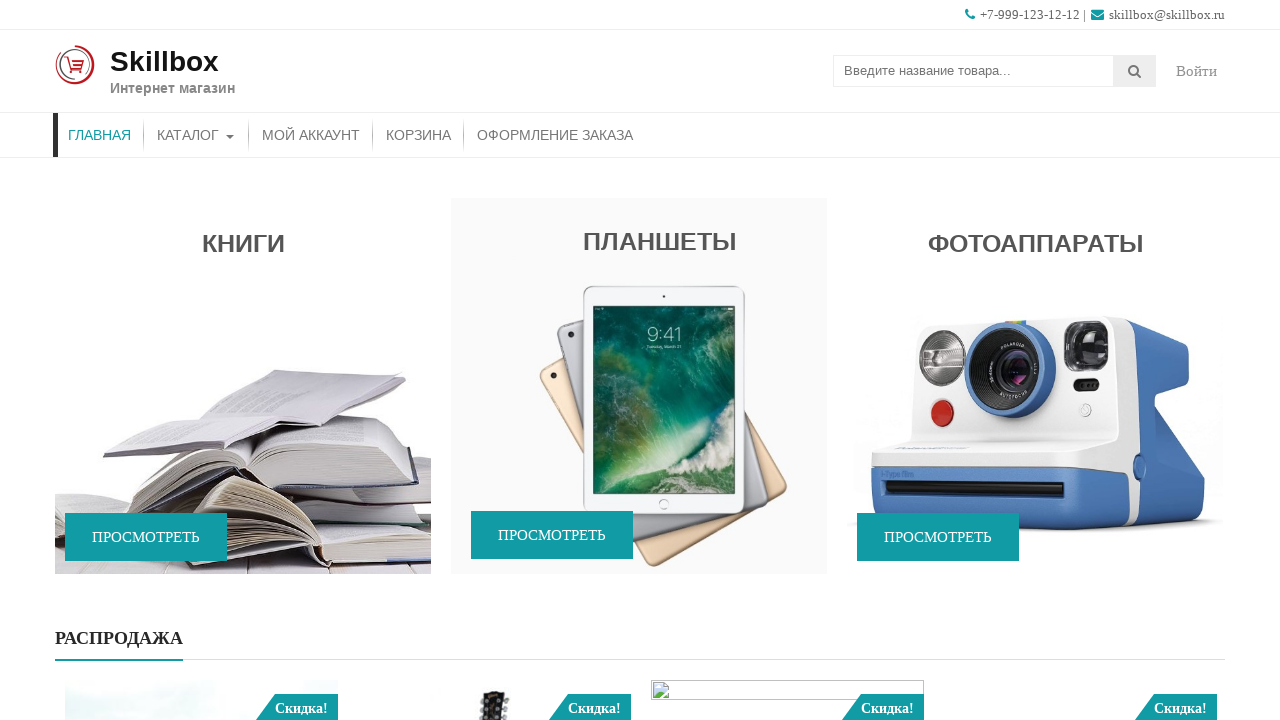

Navigated to http://intershop5.skillbox.ru/
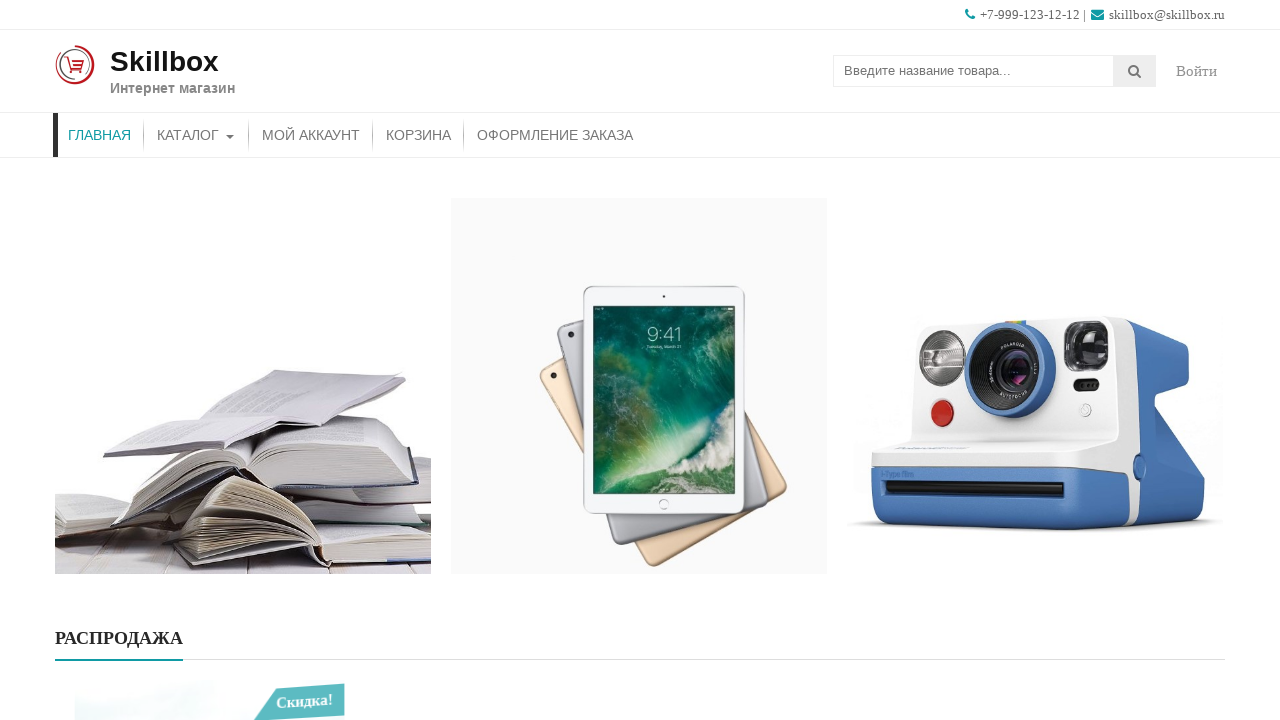

Clicked registration link in footer at (705, 550) on [href $= 'register/']:not([rel])
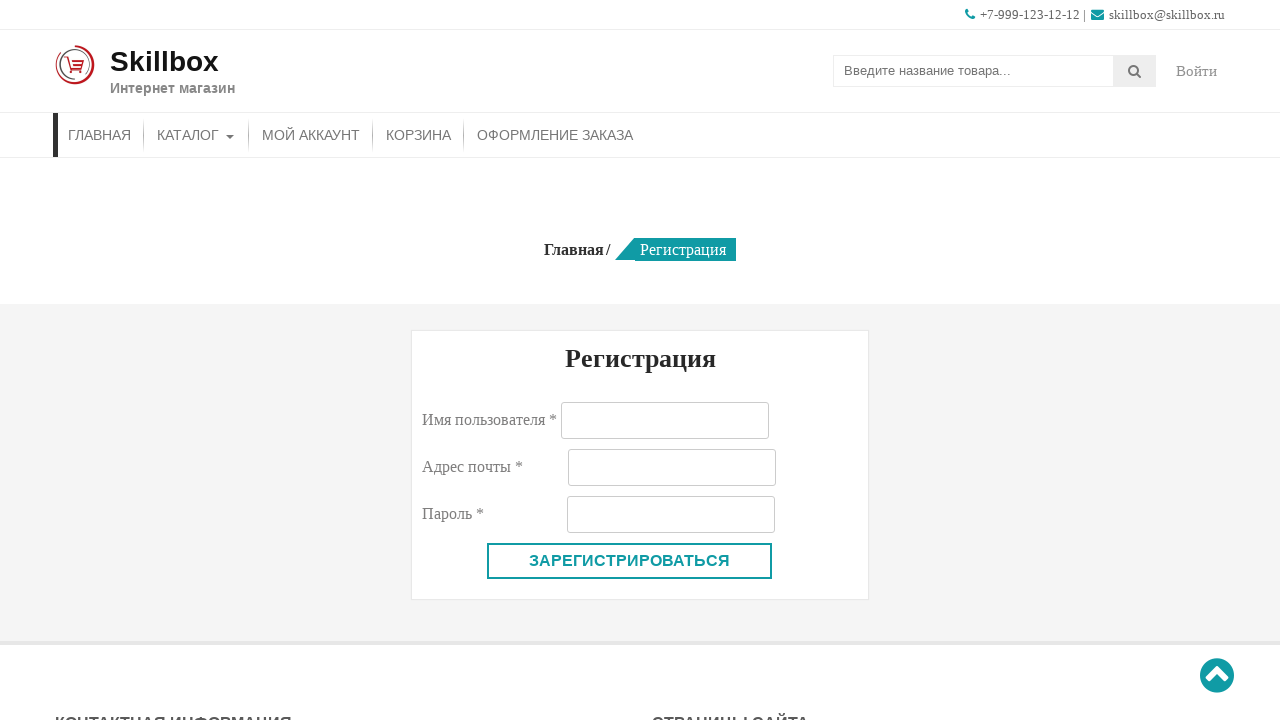

Registration page loaded, current element appeared
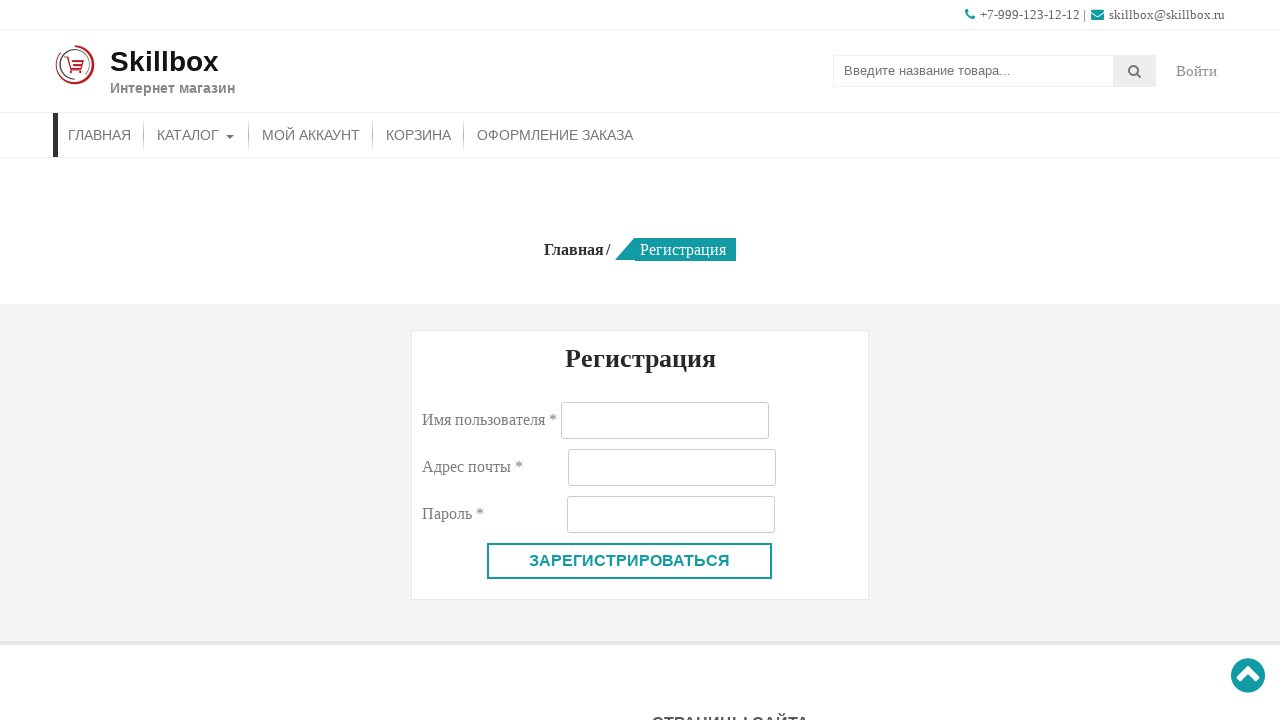

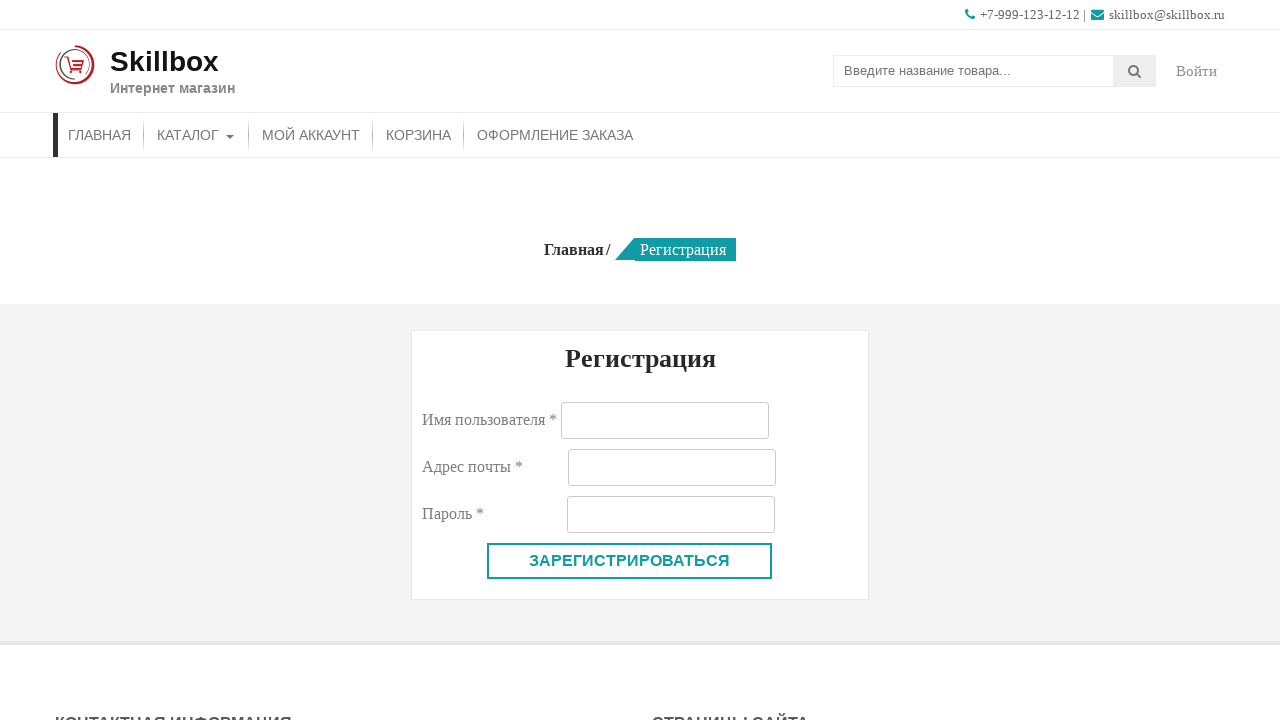